Tests opening a new browser tab by navigating to a page, opening a new tab, navigating to another URL in the new tab, and verifying there are 2 window handles

Starting URL: https://the-internet.herokuapp.com/windows

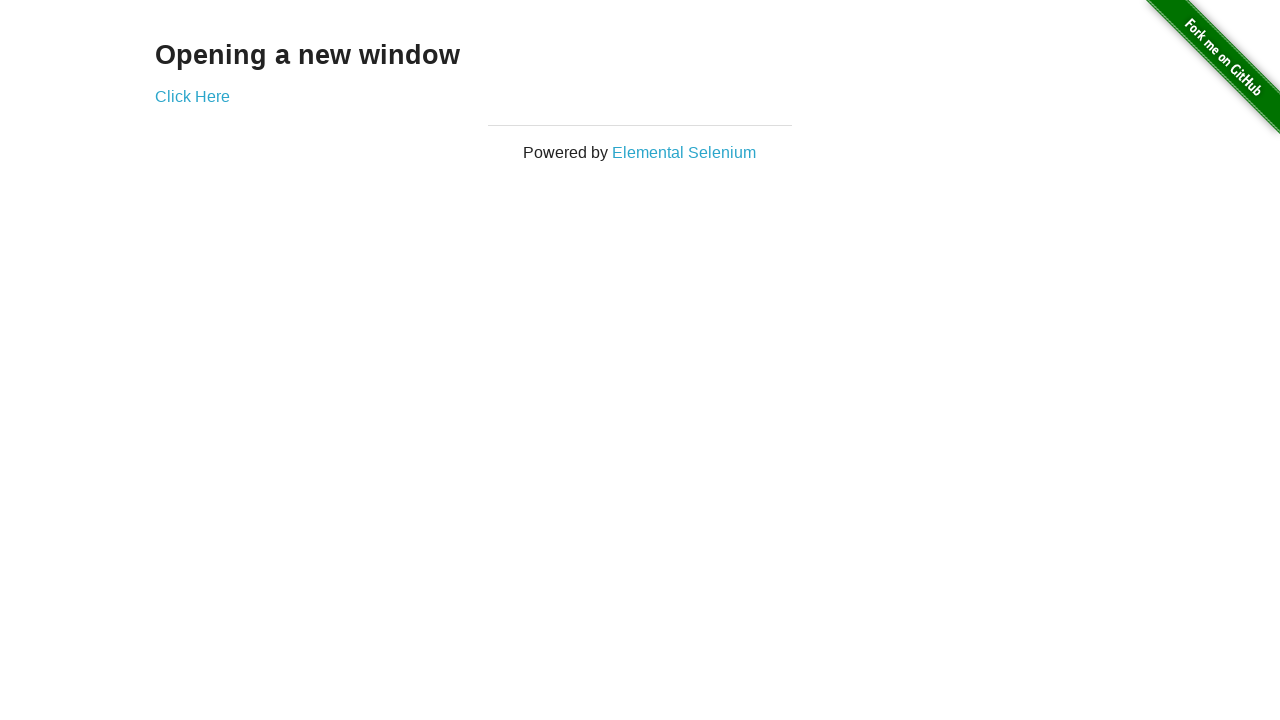

Navigated to https://the-internet.herokuapp.com/windows
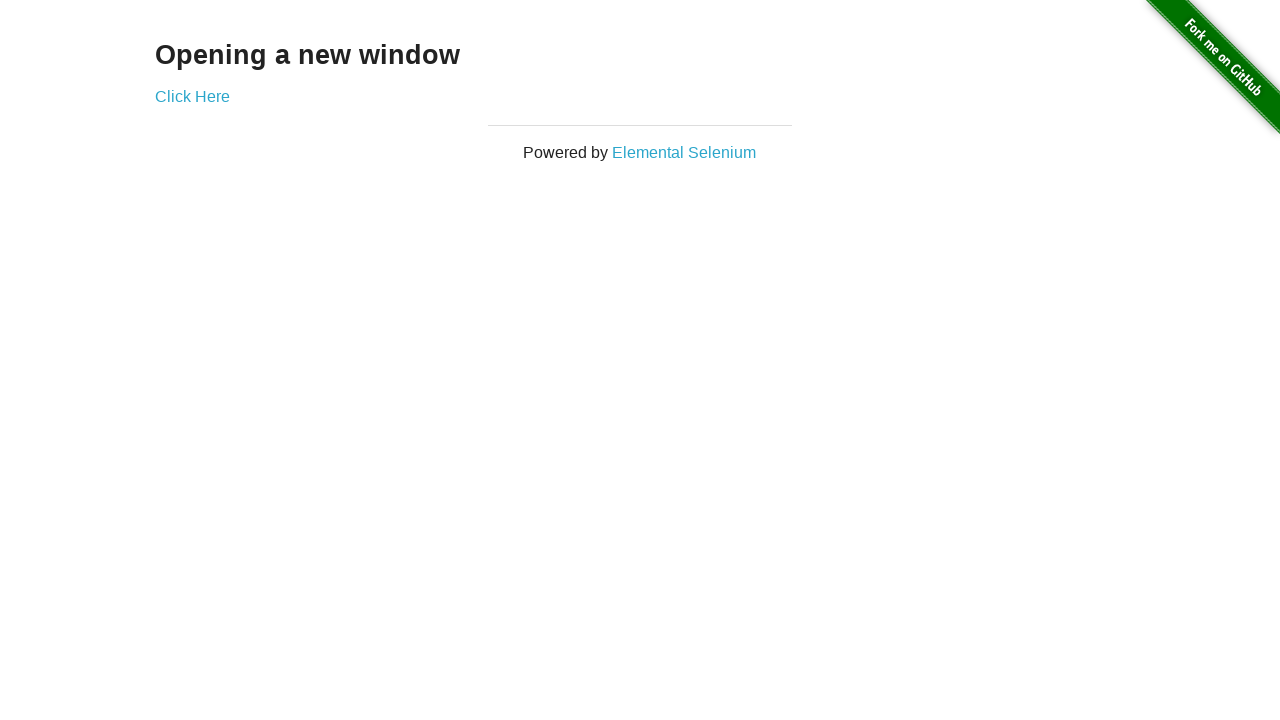

Opened a new browser tab
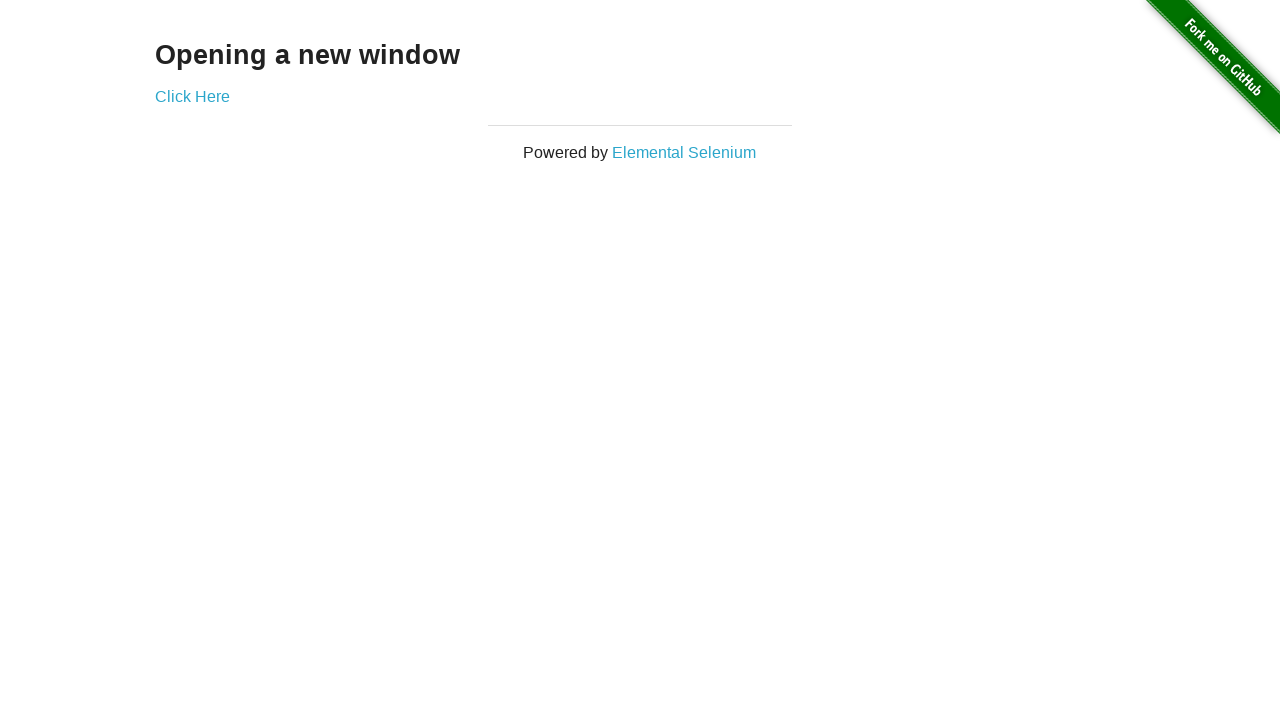

Navigated to https://the-internet.herokuapp.com/typos in the new tab
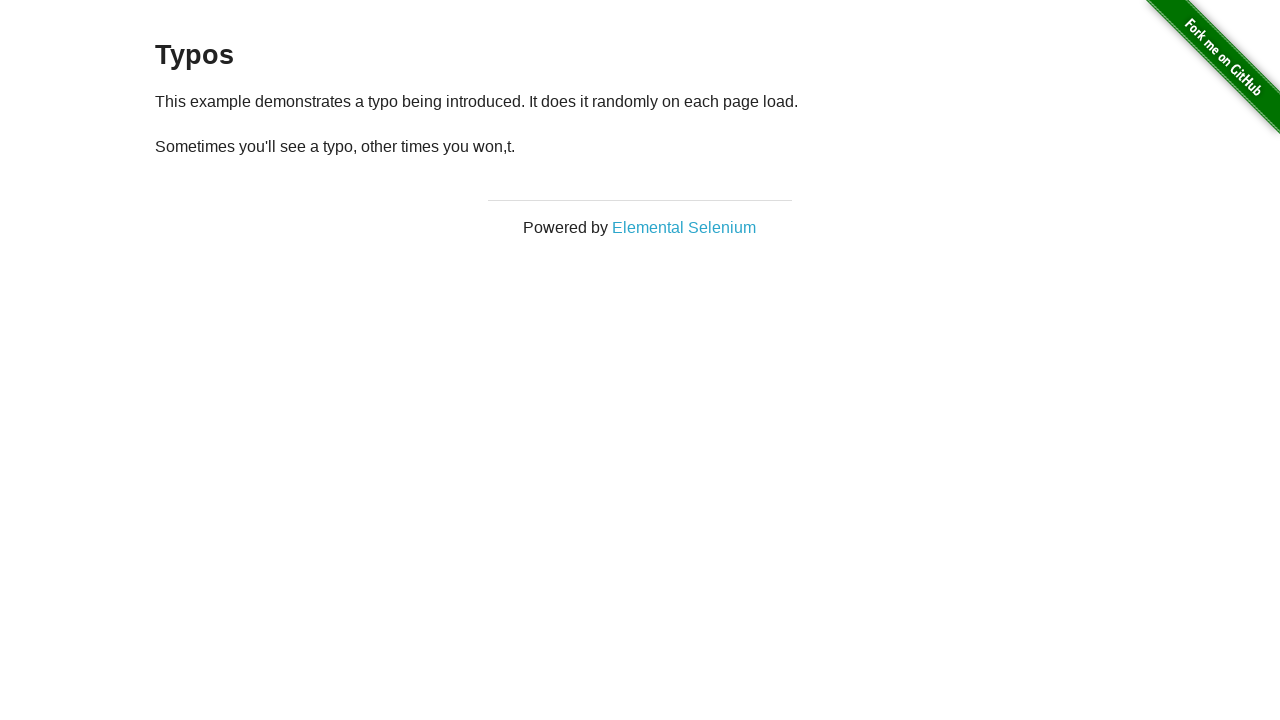

Verified 2 browser tabs are open
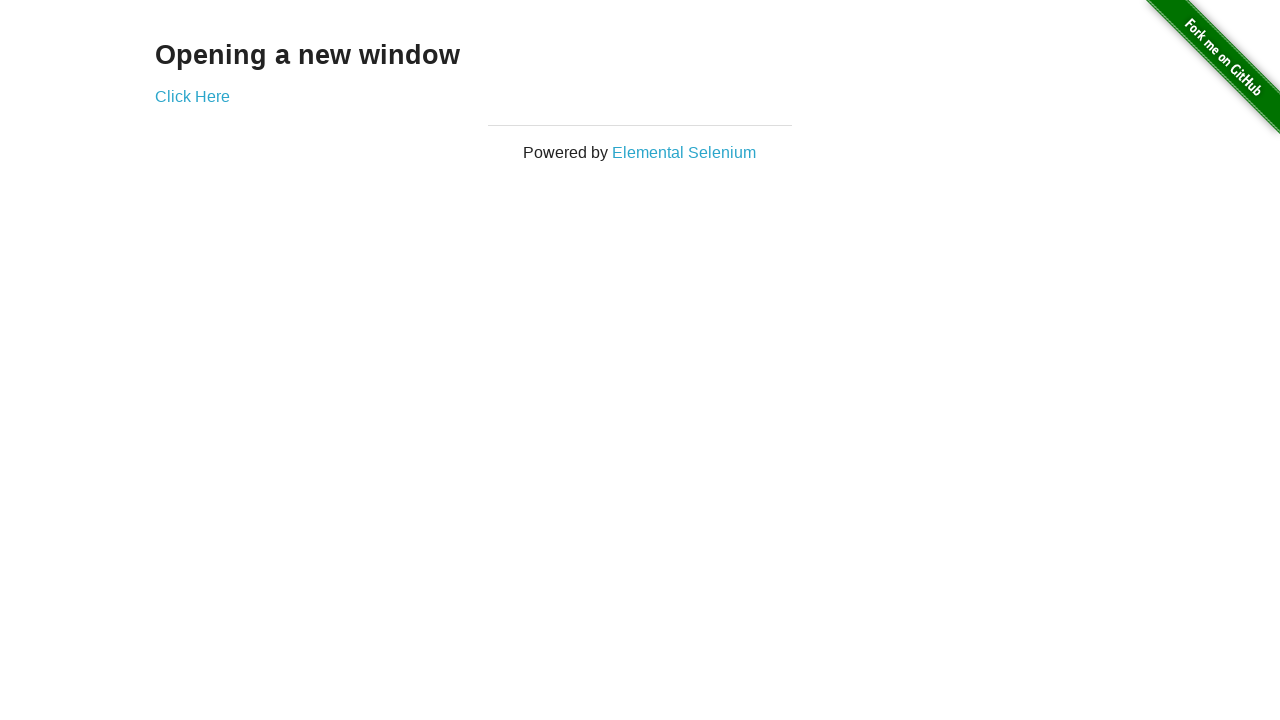

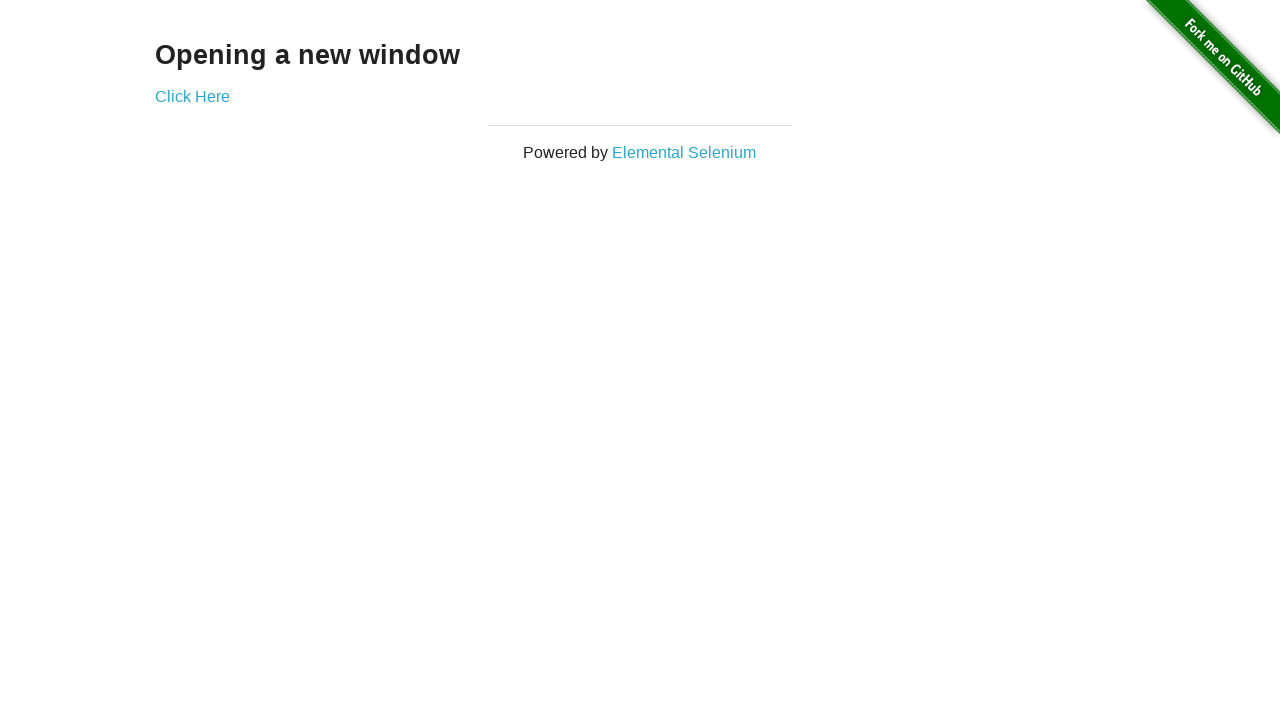